Tests clicking a button identified by class attribute and accepting the resulting alert dialog multiple times

Starting URL: http://uitestingplayground.com/classattr

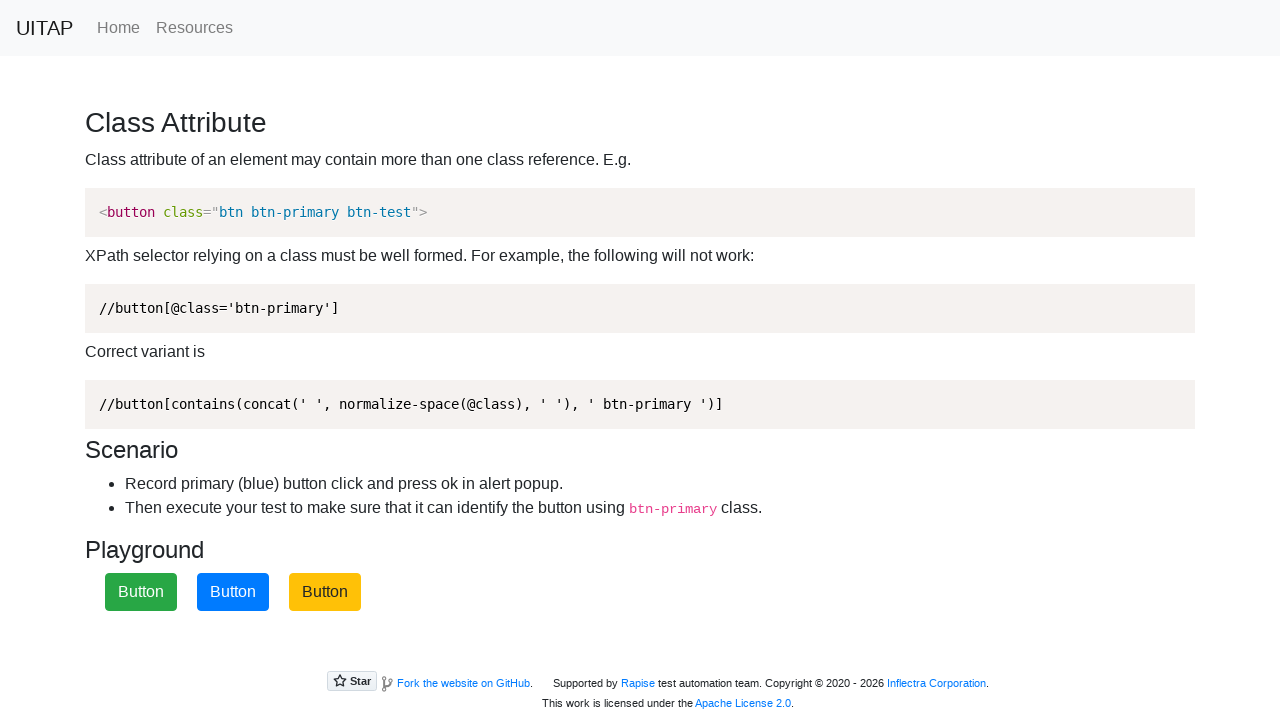

Set up dialog handler to automatically accept alerts
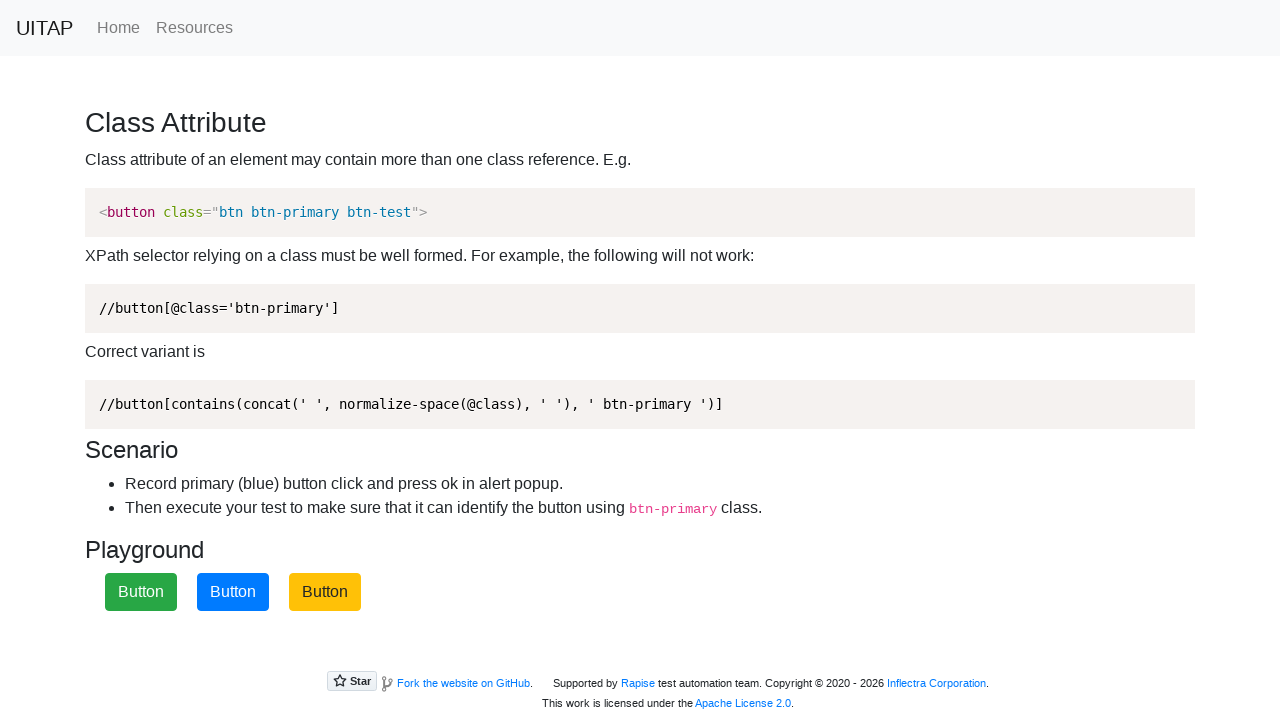

Clicked primary button (first click) - alert auto-accepted at (233, 592) on xpath=//button[contains(concat(' ', normalize-space(@class), ' '), ' btn-primary
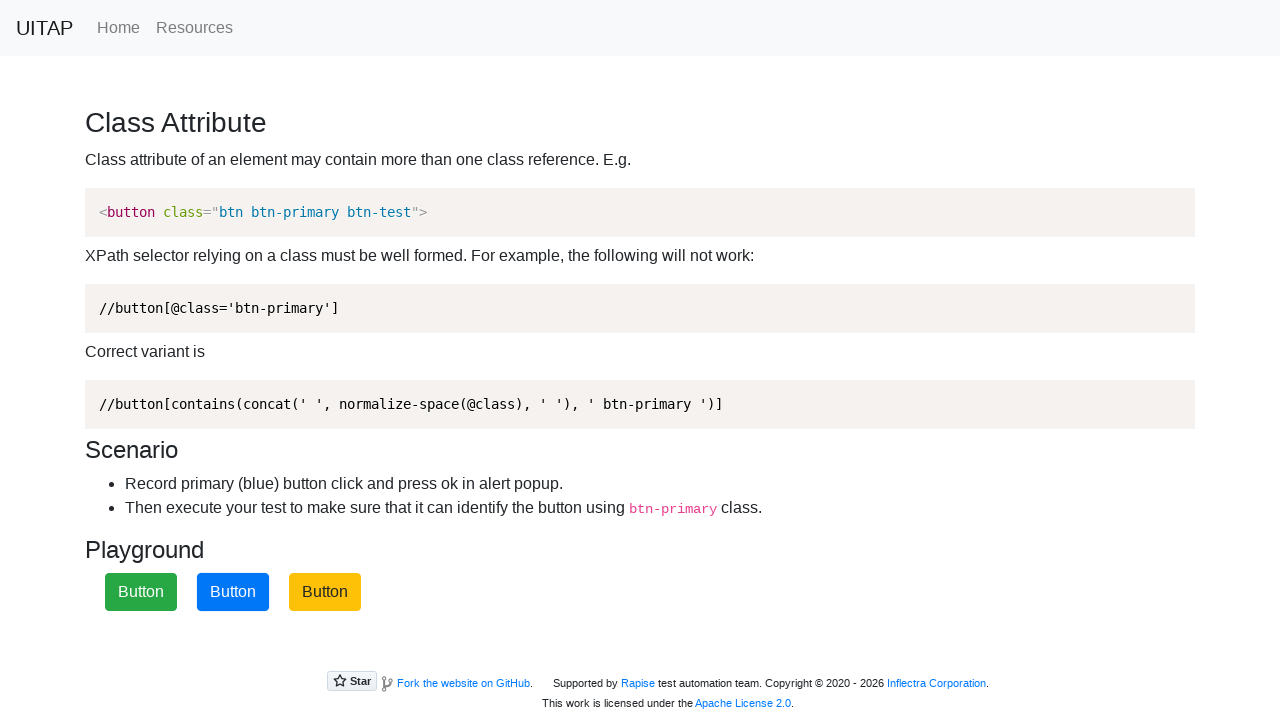

Clicked primary button (iteration 1 of 3) - alert auto-accepted at (233, 592) on xpath=//button[contains(concat(' ', normalize-space(@class), ' '), ' btn-primary
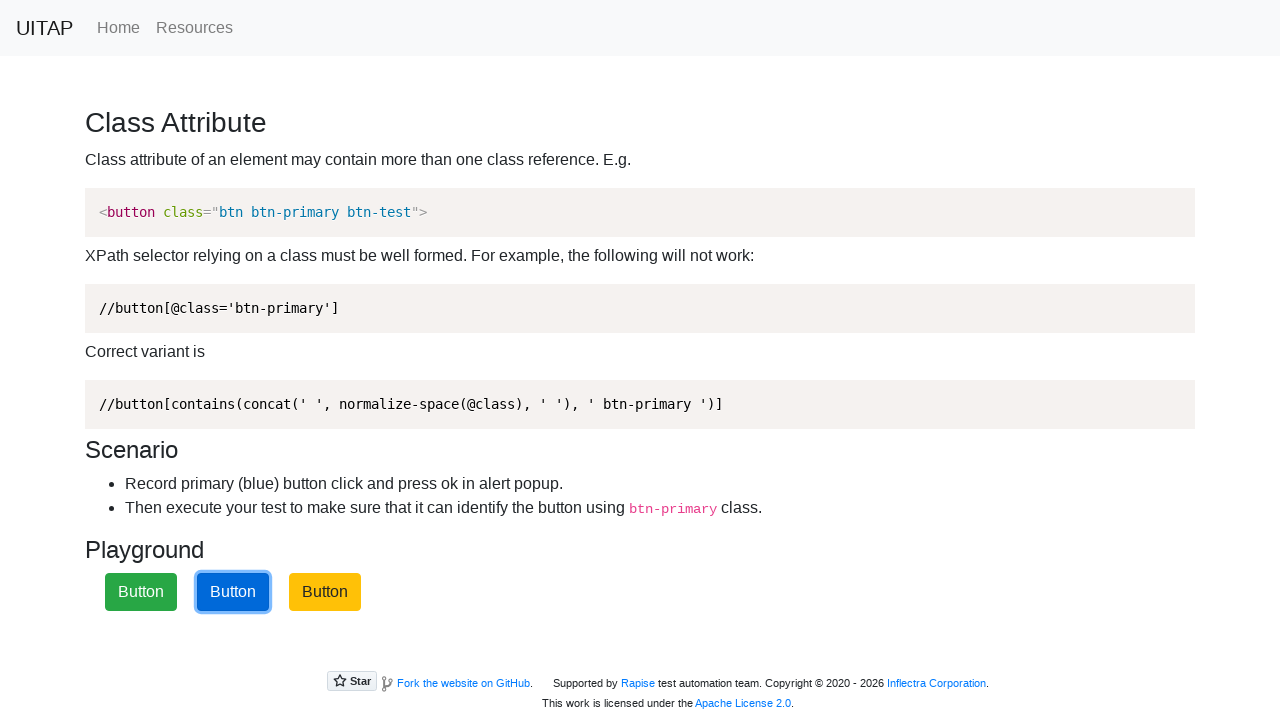

Clicked primary button (iteration 2 of 3) - alert auto-accepted at (233, 592) on xpath=//button[contains(concat(' ', normalize-space(@class), ' '), ' btn-primary
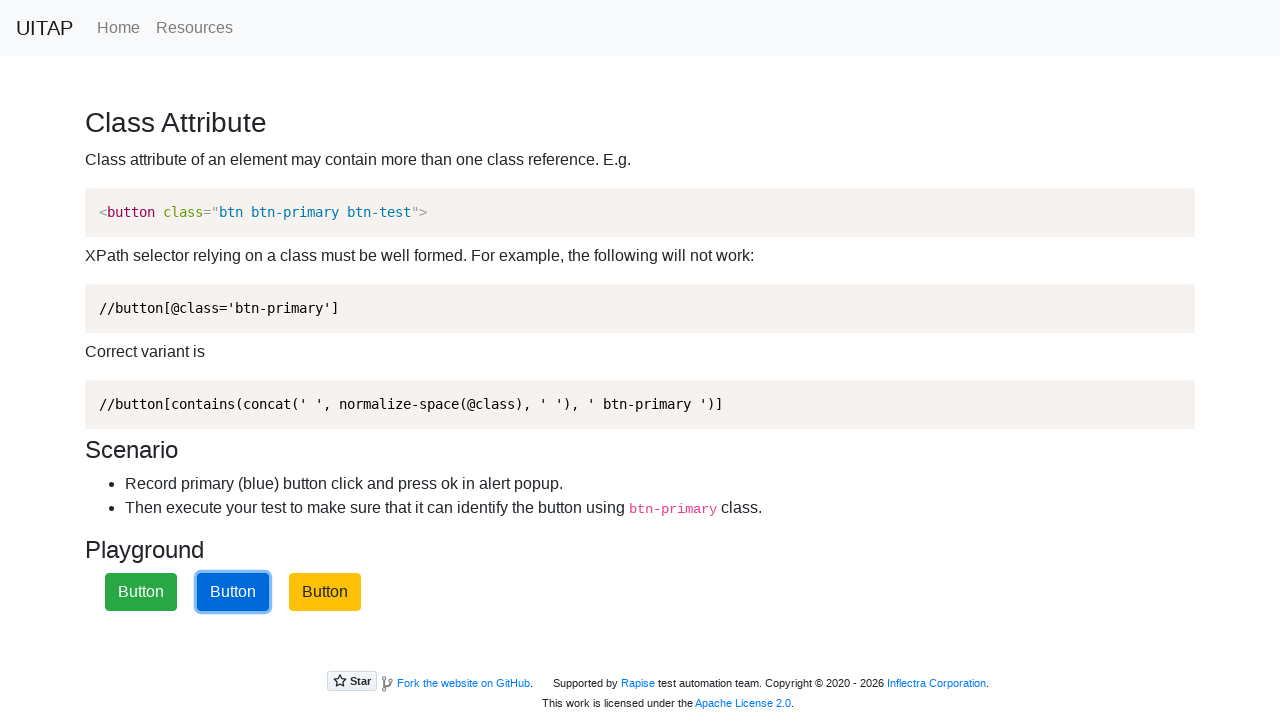

Clicked primary button (iteration 3 of 3) - alert auto-accepted at (233, 592) on xpath=//button[contains(concat(' ', normalize-space(@class), ' '), ' btn-primary
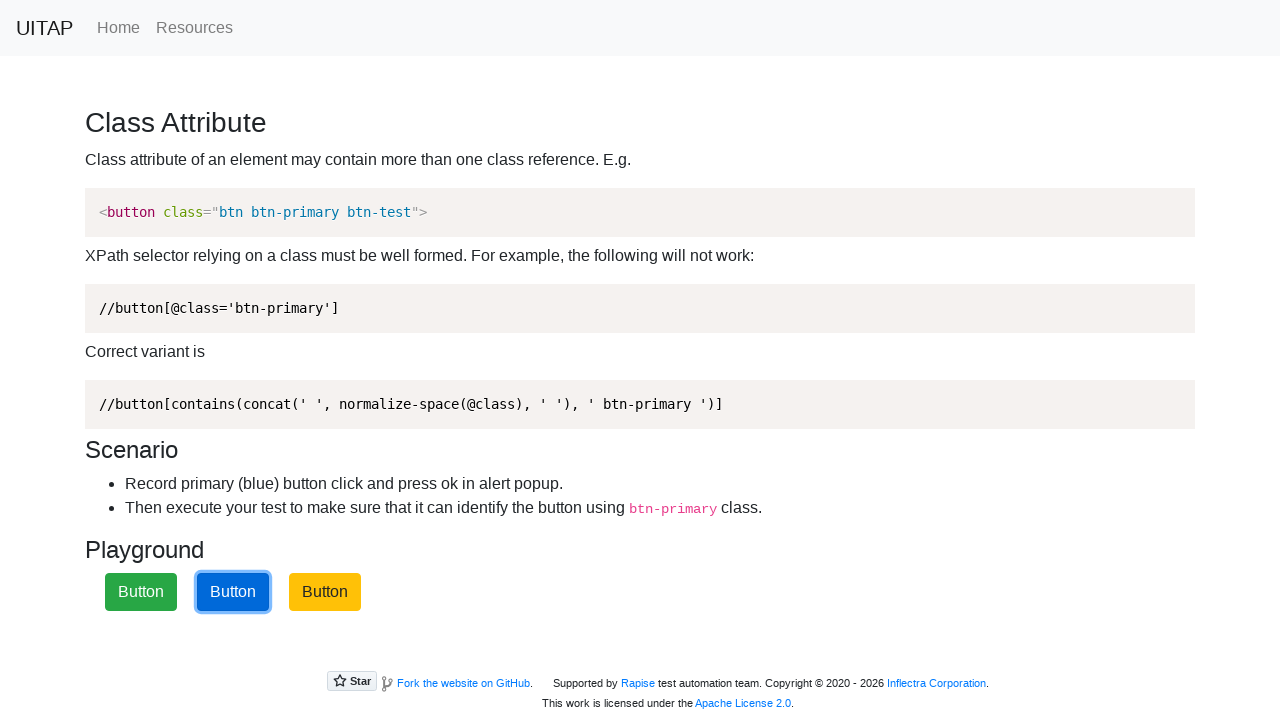

Waited 5000ms for all actions to complete
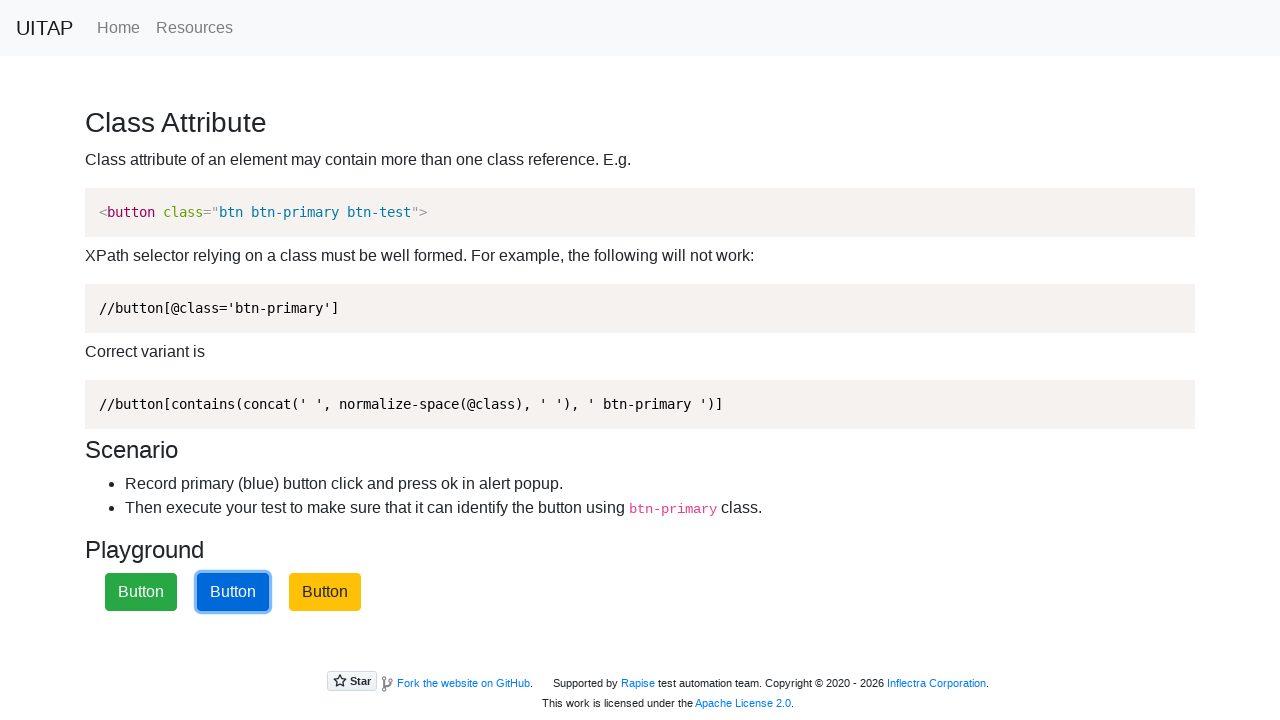

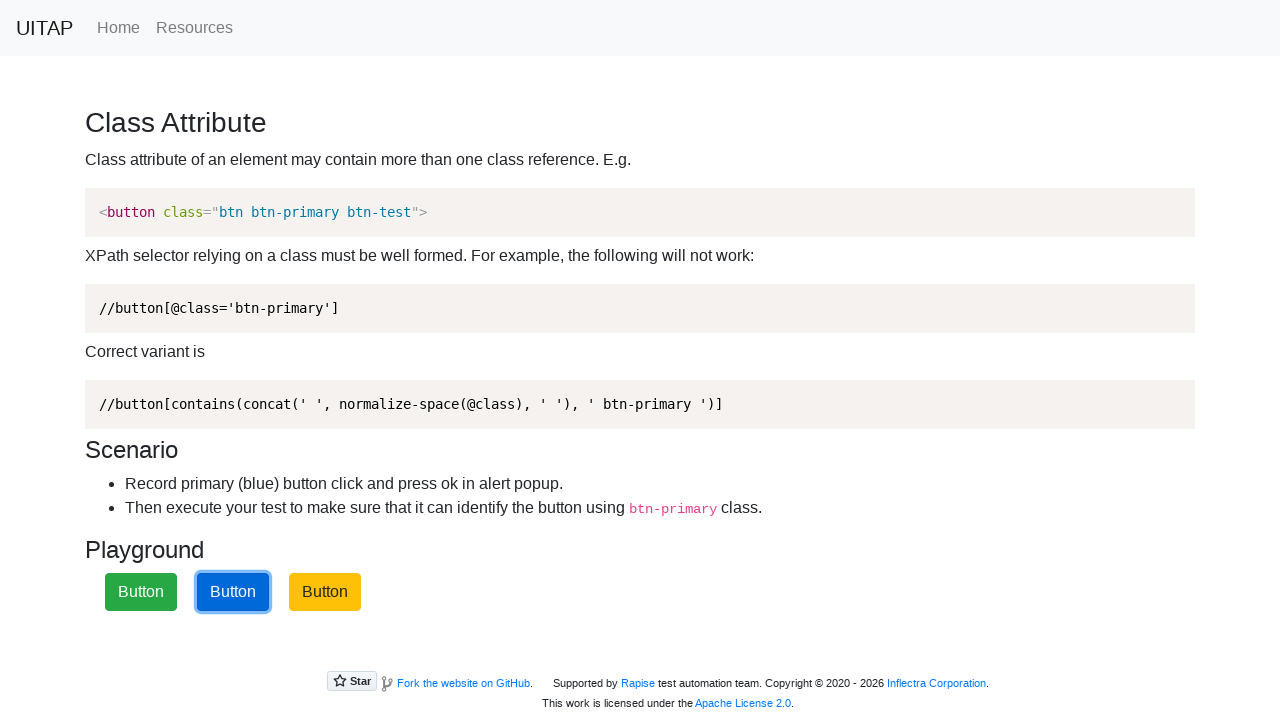